Tests browser popup/window handling by clicking a button to open a new window, switching to the child window to click a link, then switching back to the parent window to click another button.

Starting URL: https://skpatro.github.io/demo/links/

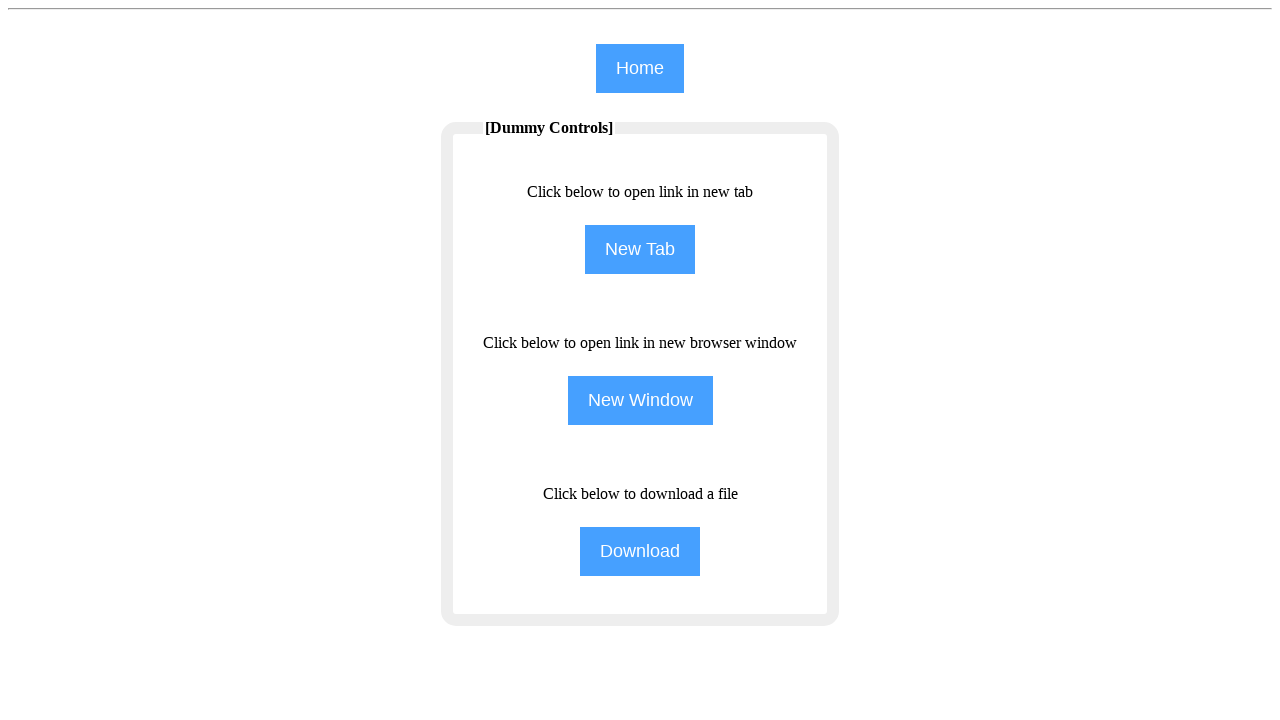

Clicked NewWindow button to open child window at (640, 400) on input[name='NewWindow']
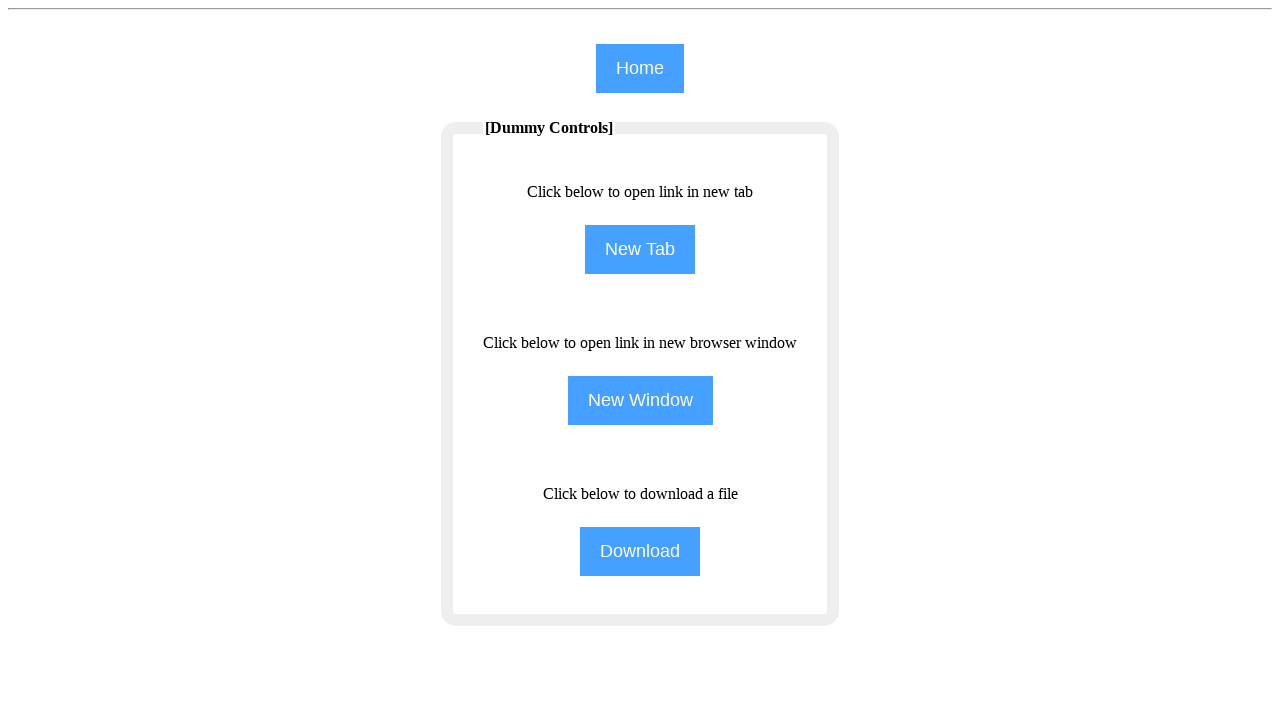

Captured child window reference
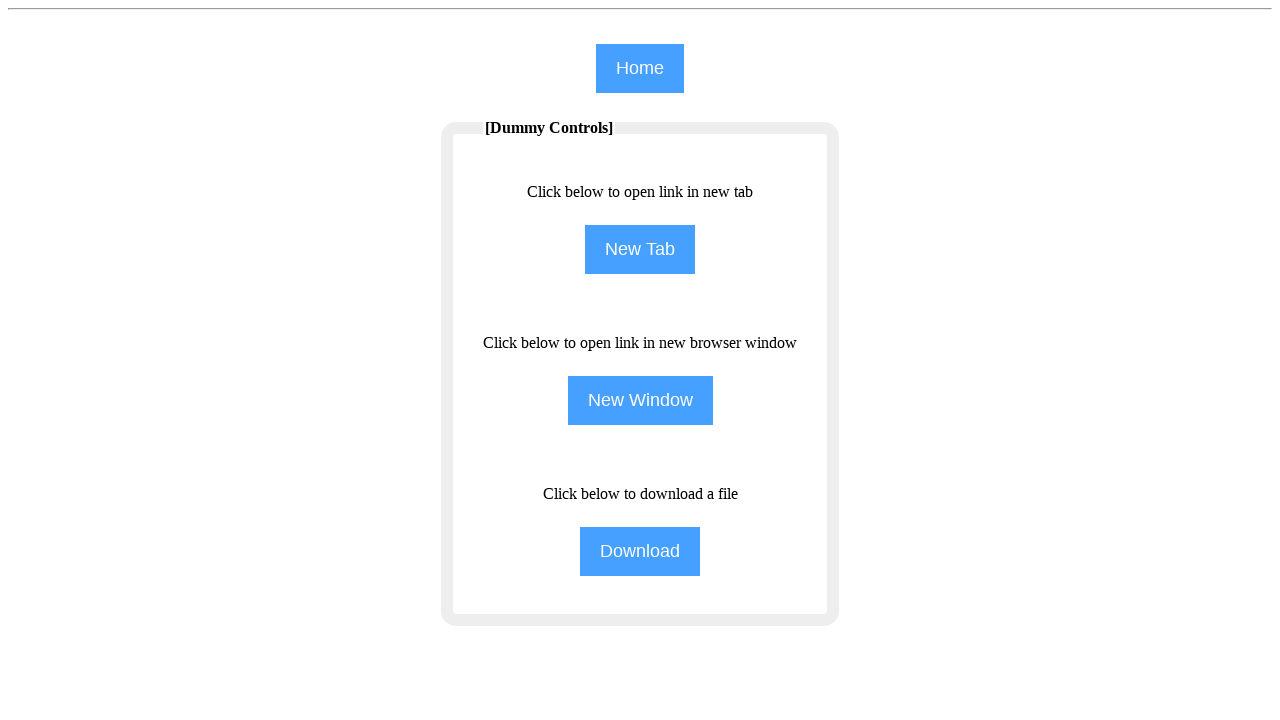

Child window page fully loaded
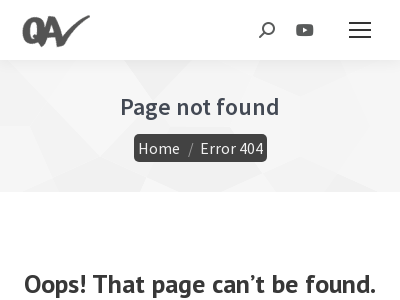

Clicked link on child window at (158, 148) on a[itemprop='item']
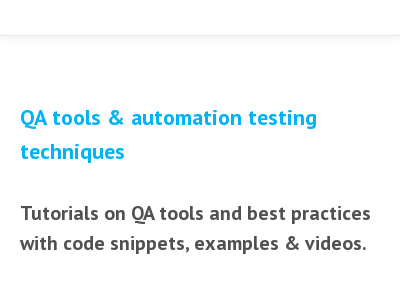

Switched focus back to parent window
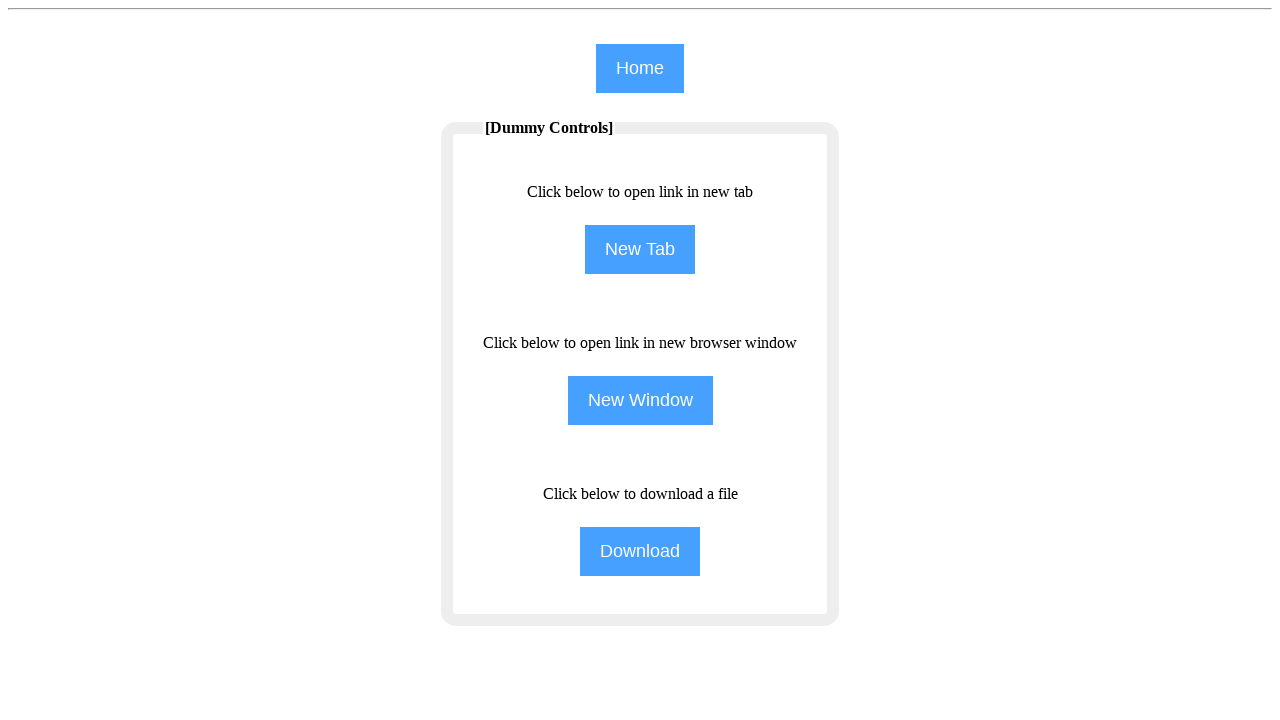

Clicked NewTab button on parent window at (640, 250) on input[name='NewTab']
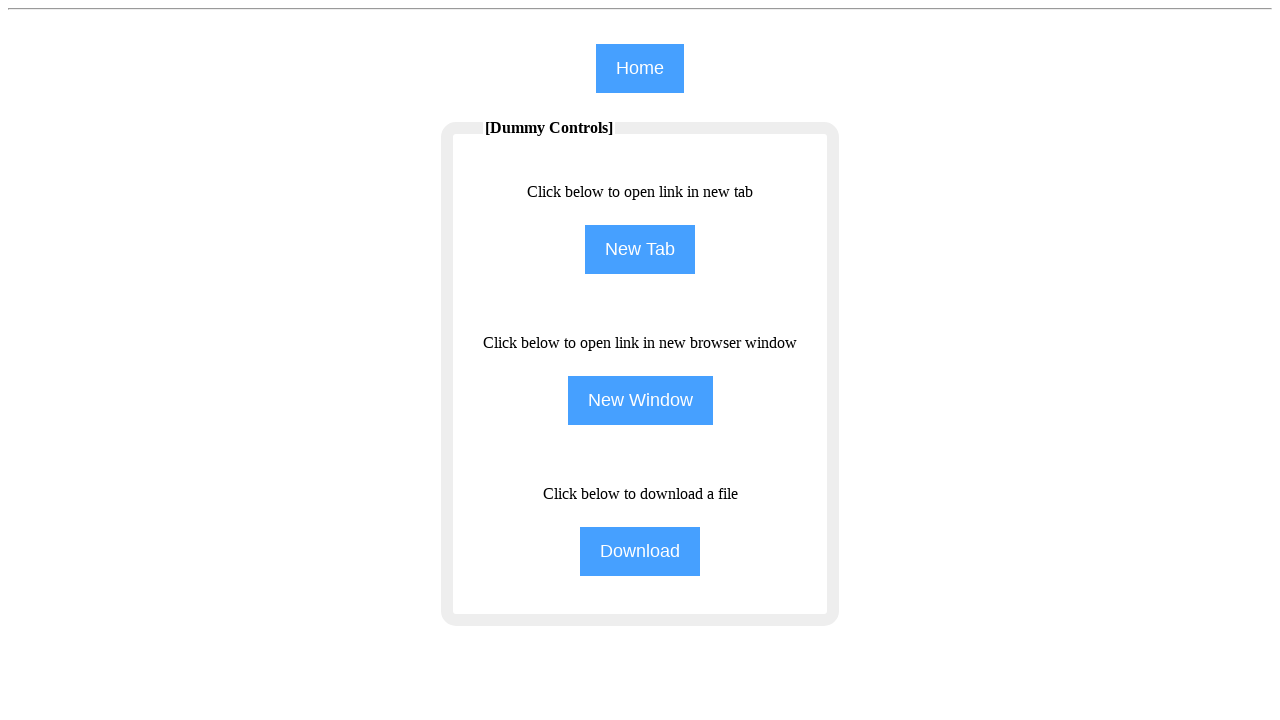

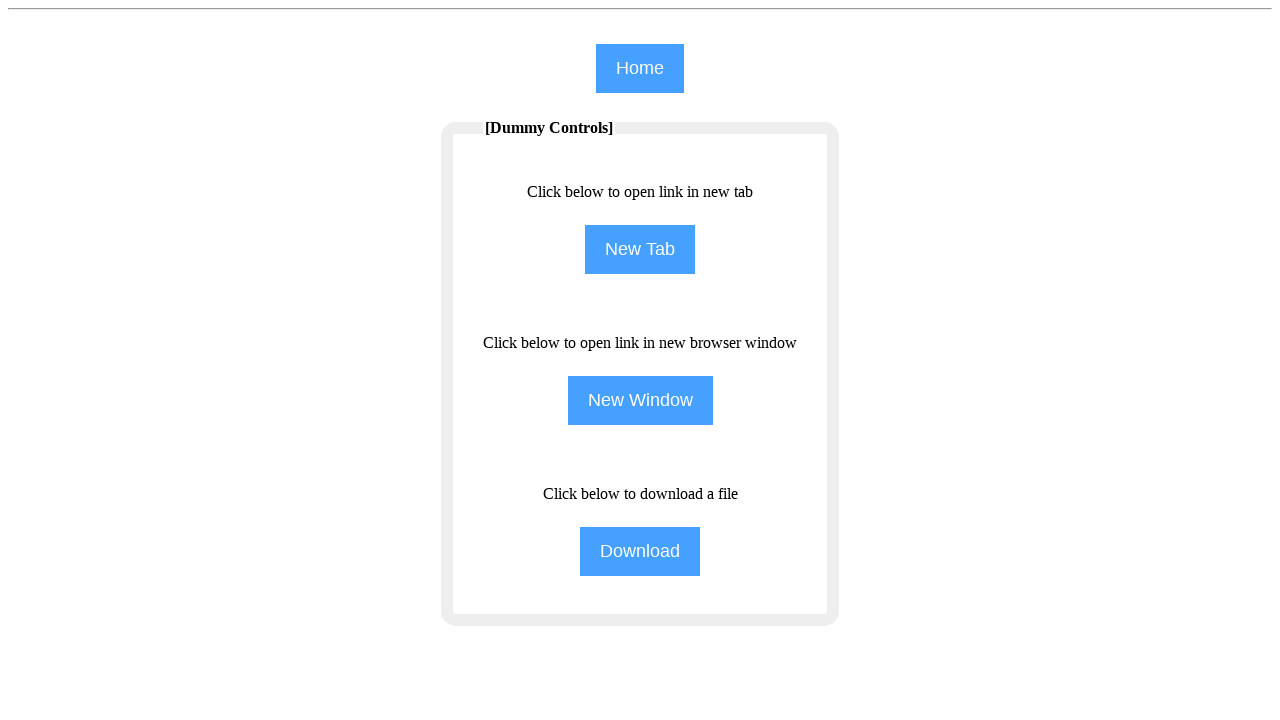